Navigates to a train schedule page on erail.in for trains between Chennai Egmore and Bengaluru, and verifies the train list table is displayed with data rows.

Starting URL: https://erail.in/trains-between-stations/chennai-egmore-MS/ksr-bengaluru-SBC

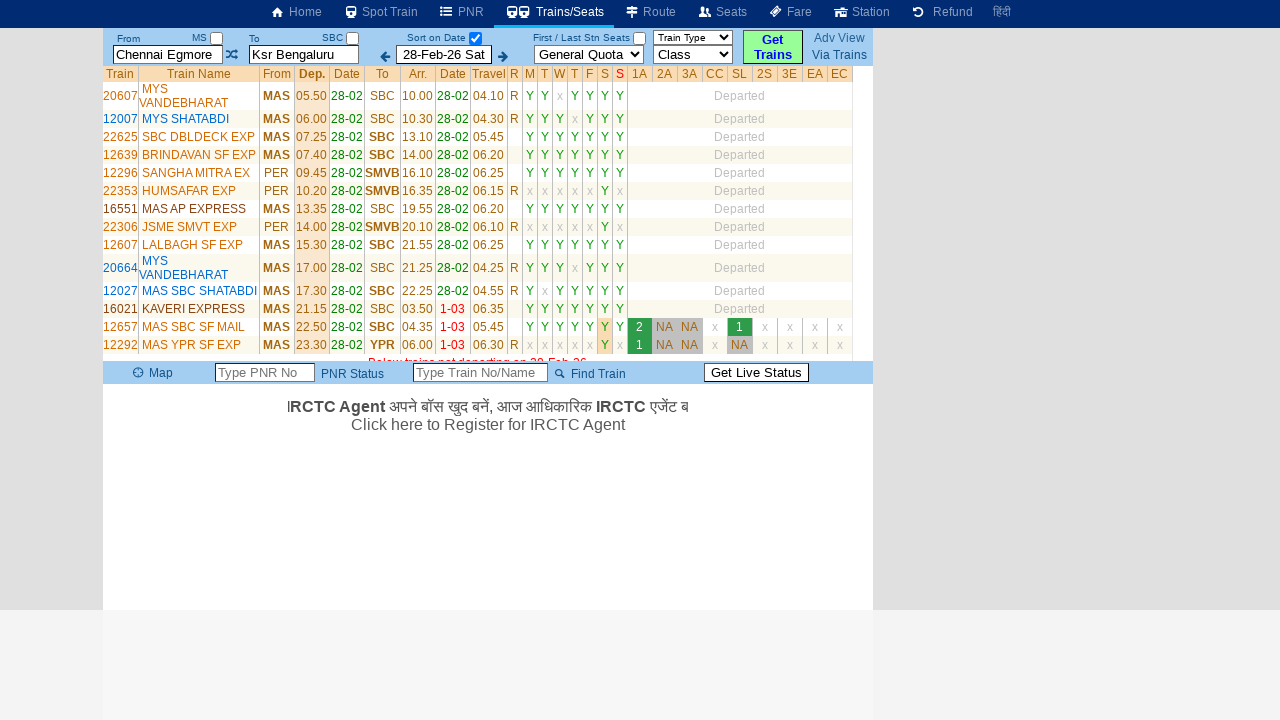

Train list table loaded successfully
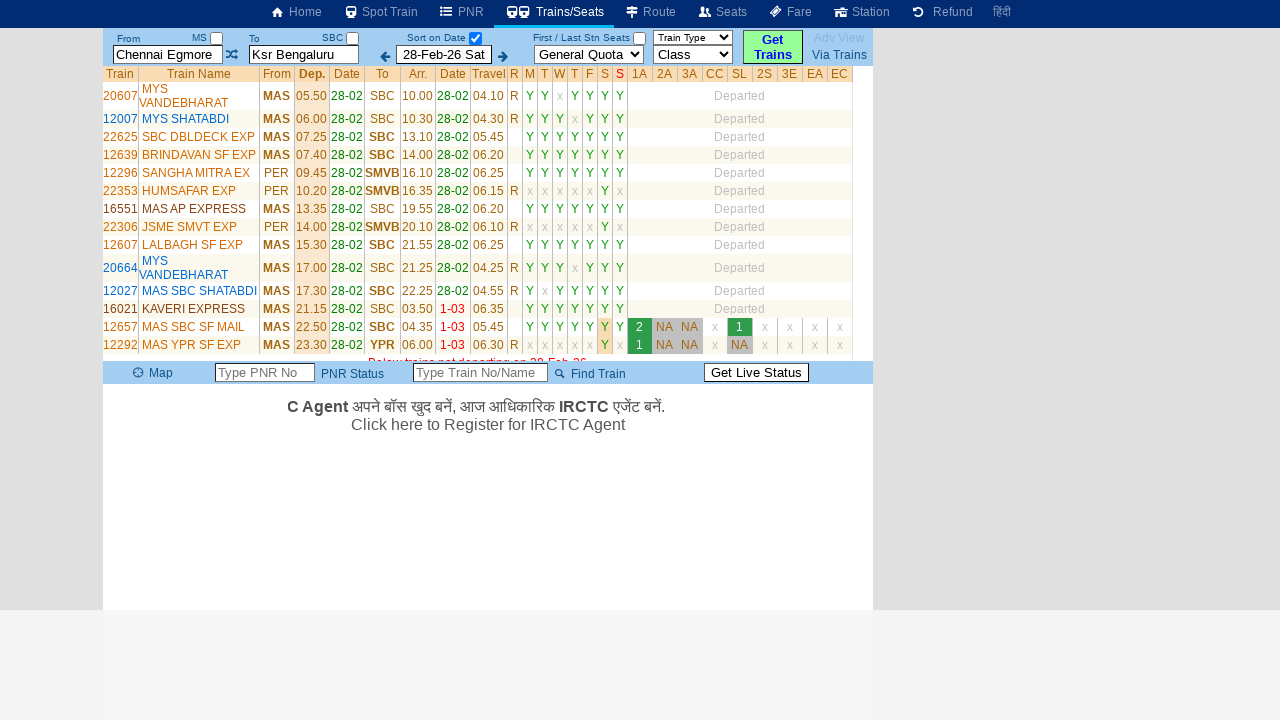

Located train list table element
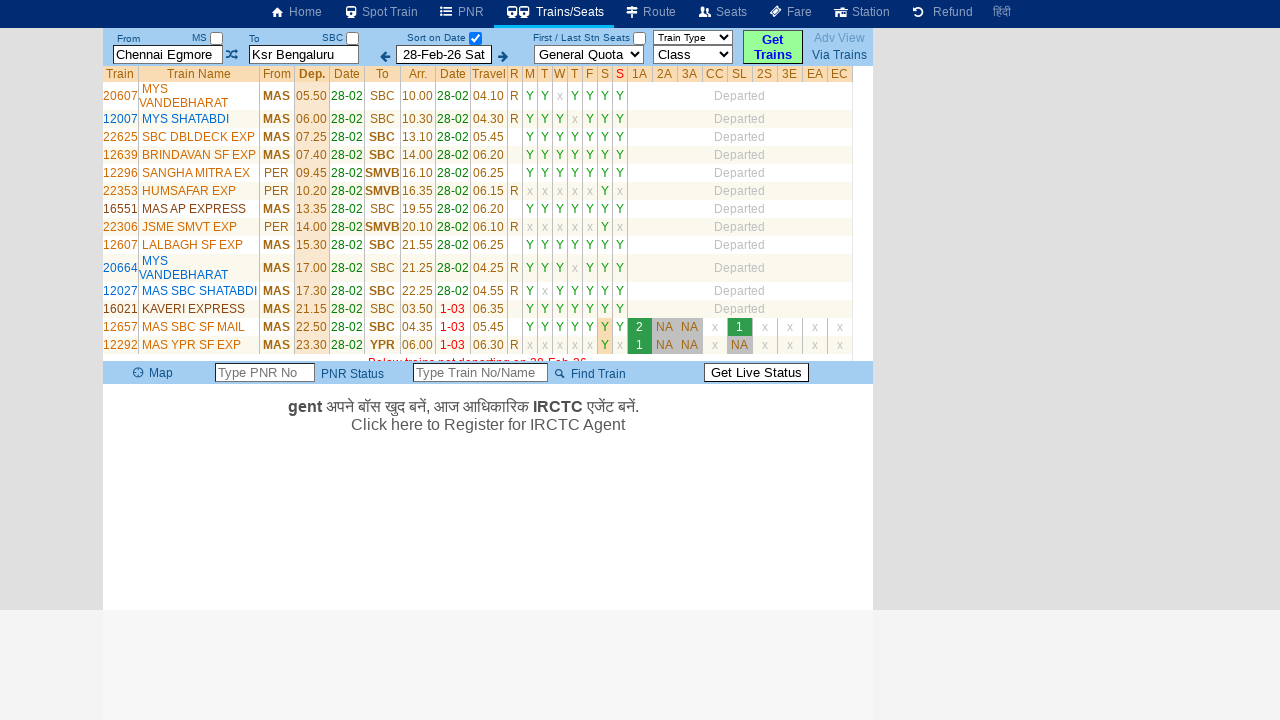

Located table rows
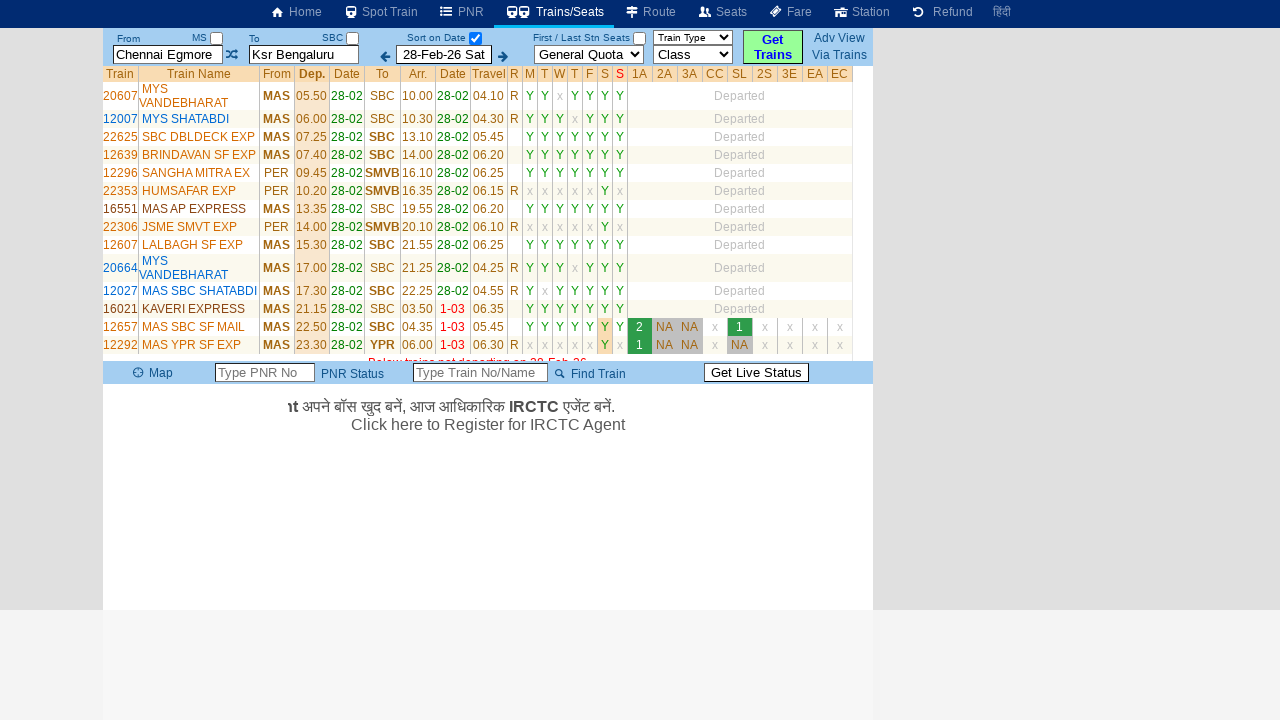

First table row is visible, train schedule data displayed
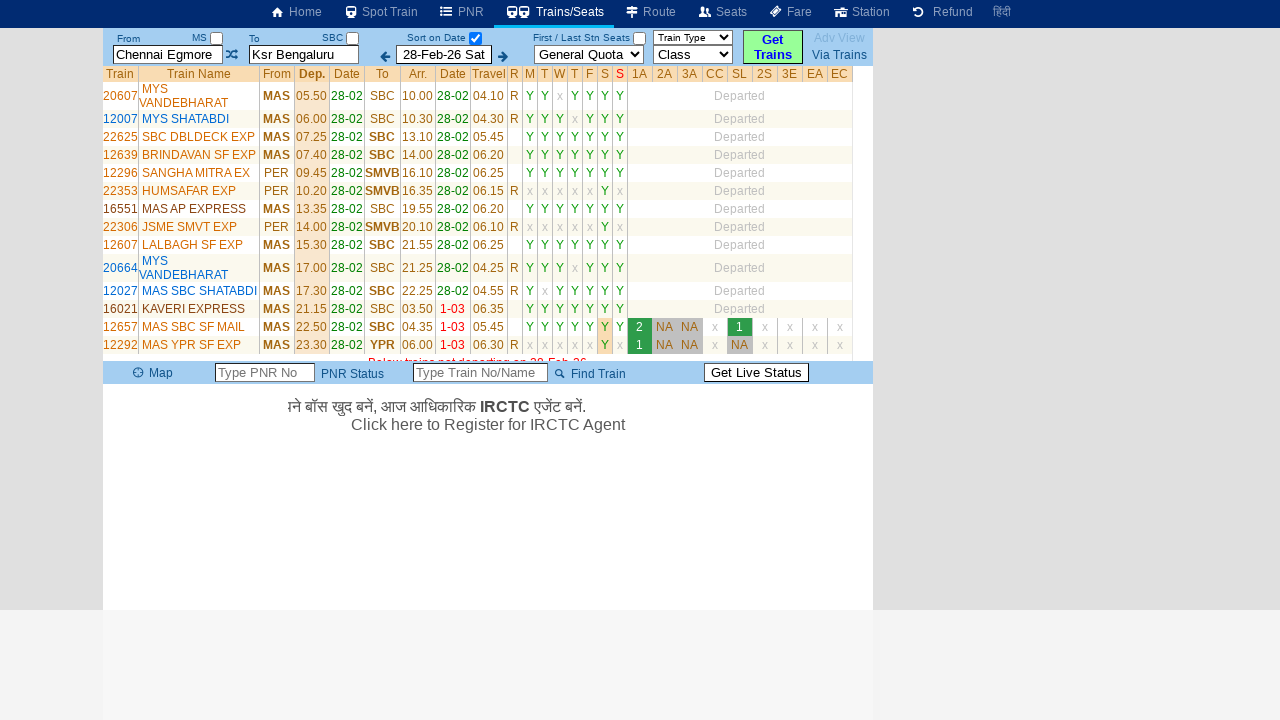

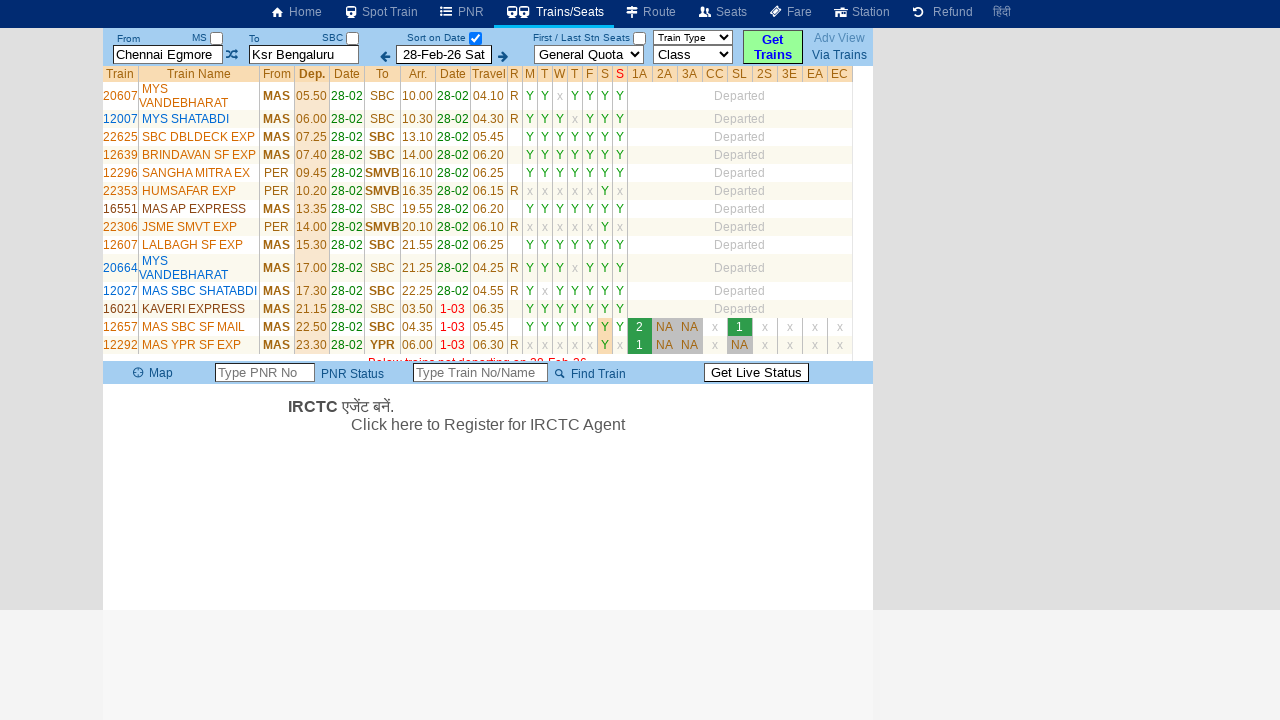